Solves a mathematical captcha by extracting a value from an element attribute, calculating the result, and submitting the form with checkbox and radio button selections

Starting URL: http://suninjuly.github.io/get_attribute.html

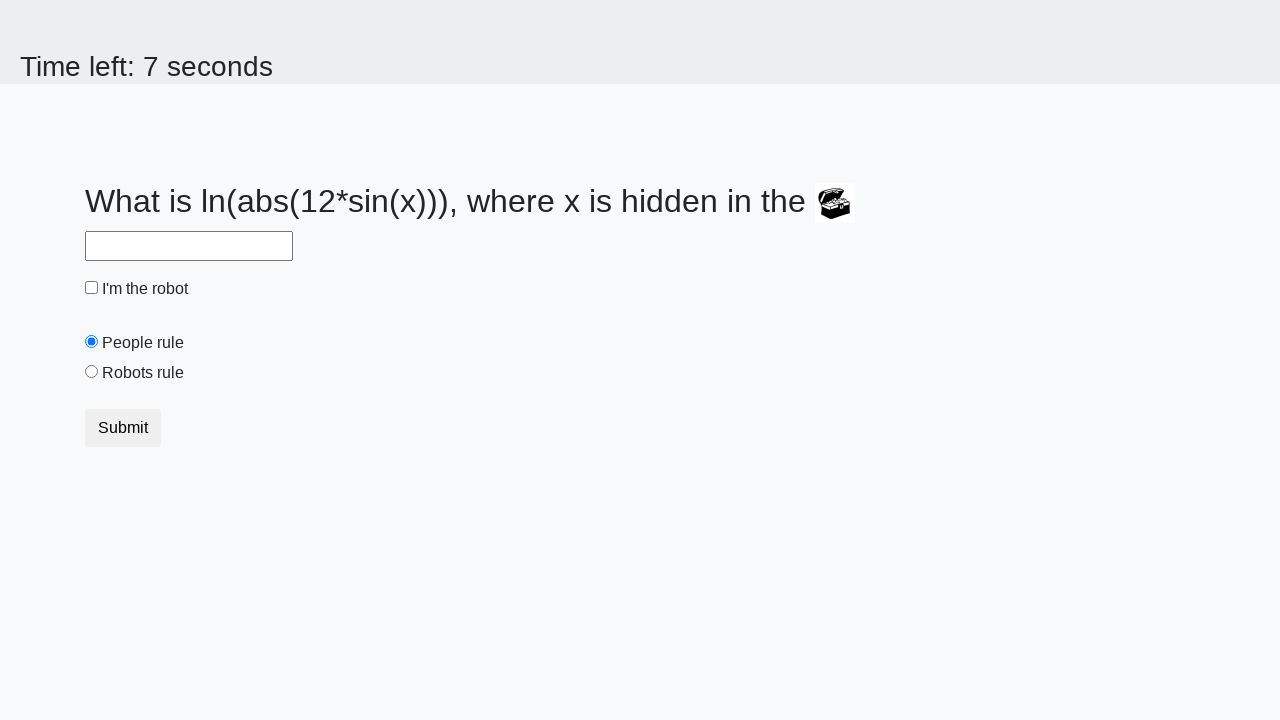

Located treasure element with valuex attribute
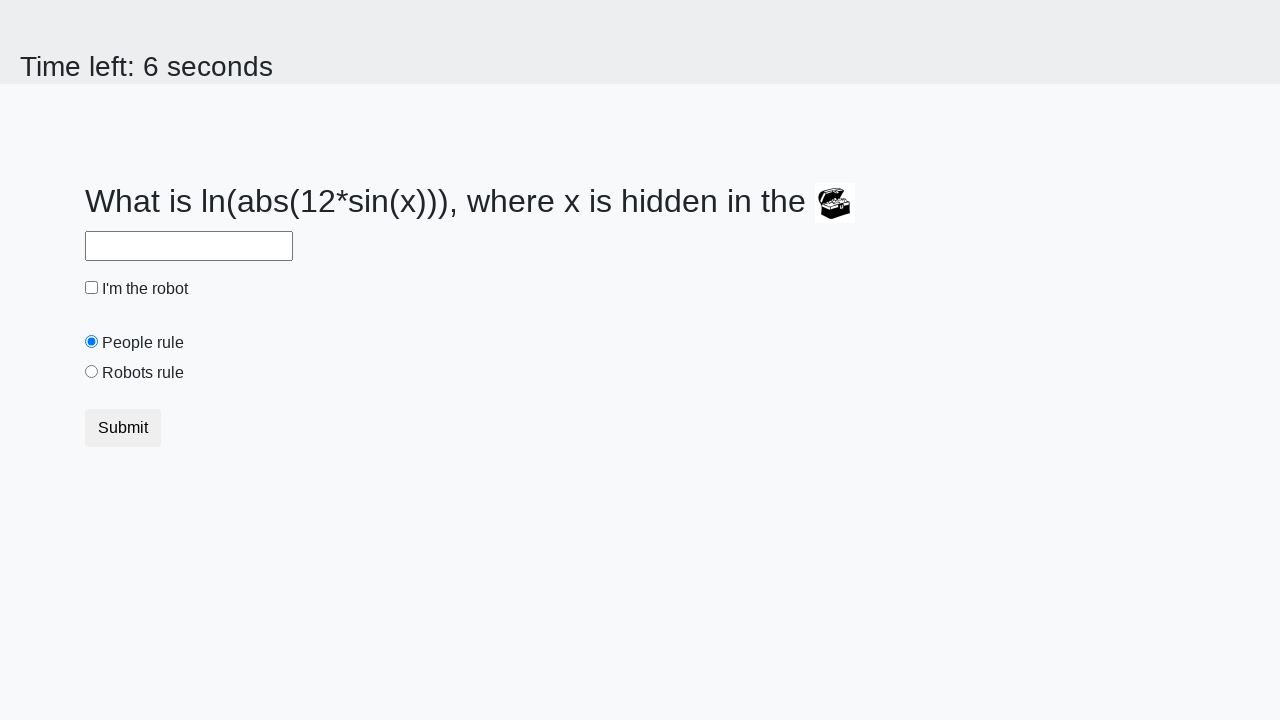

Extracted valuex attribute from treasure element
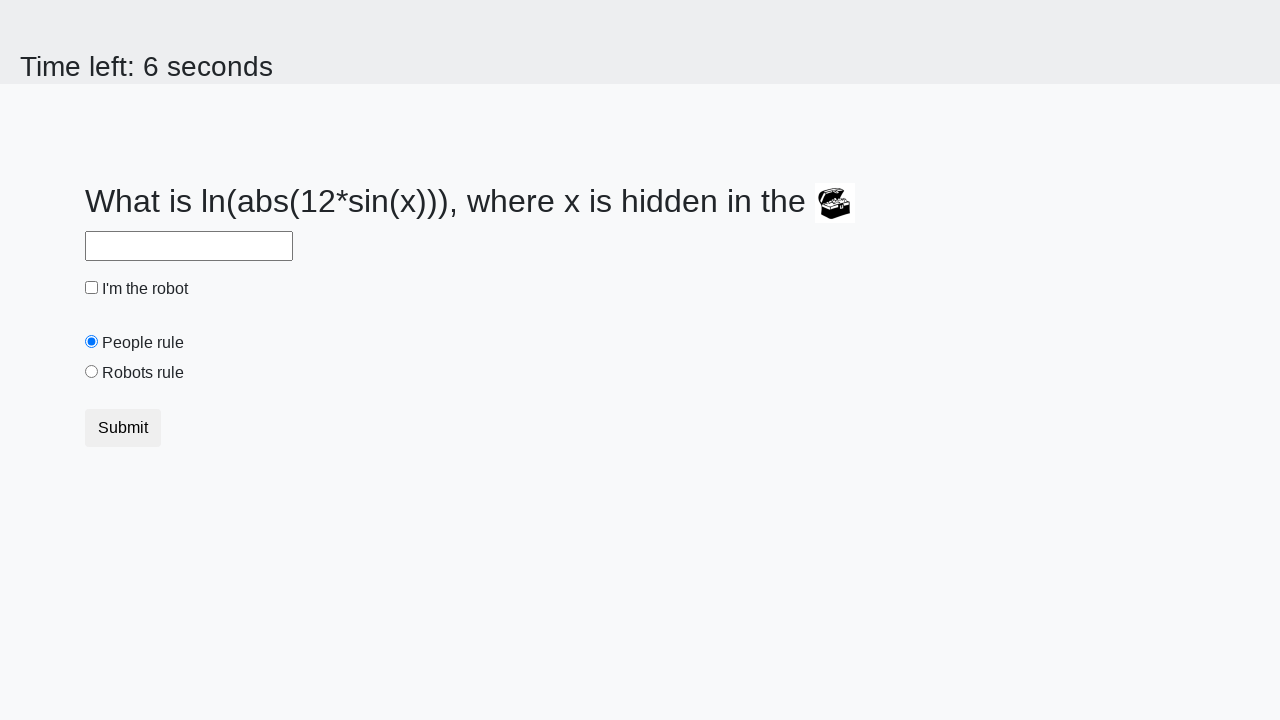

Calculated mathematical result using captcha formula
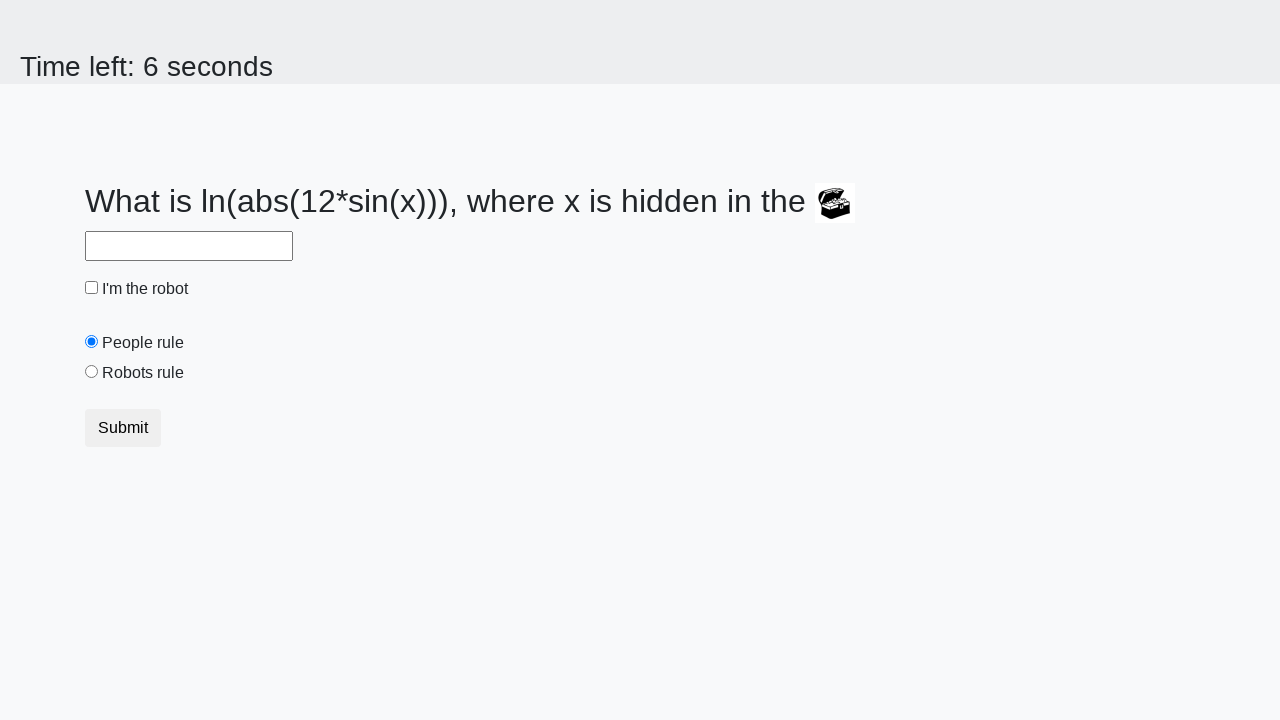

Filled answer field with calculated result on #answer
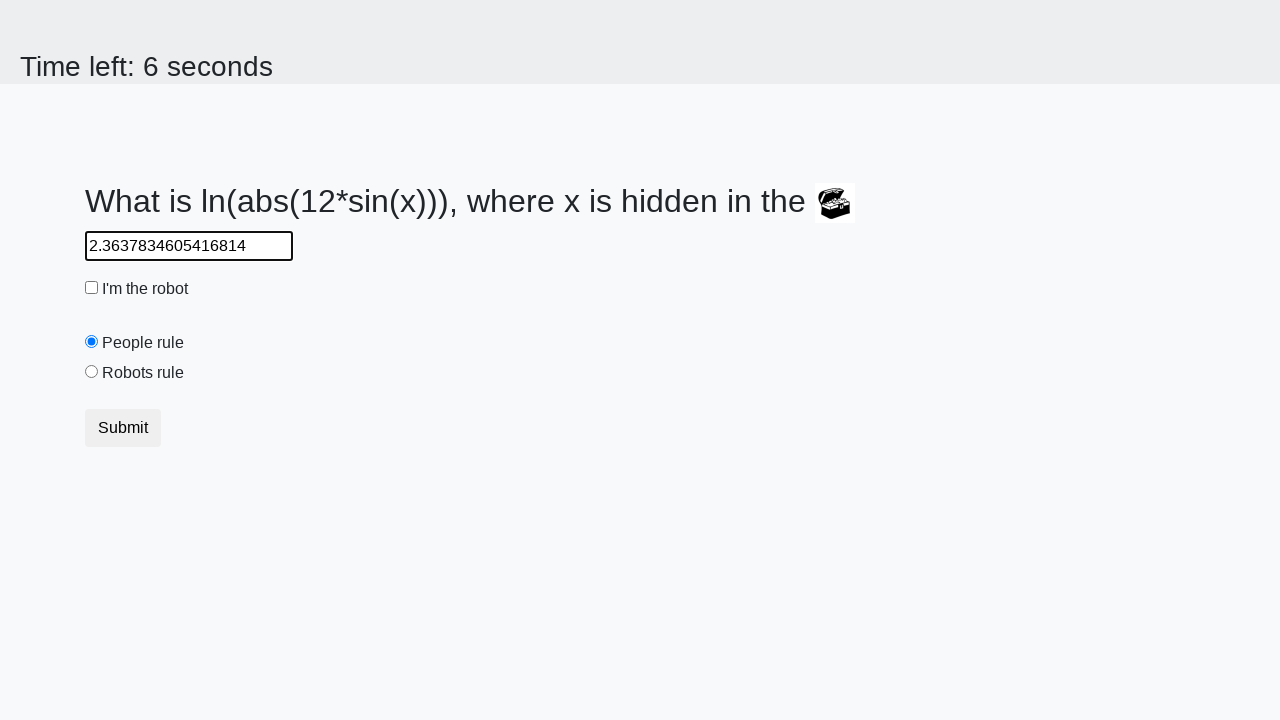

Clicked robot checkbox at (92, 288) on #robotCheckbox
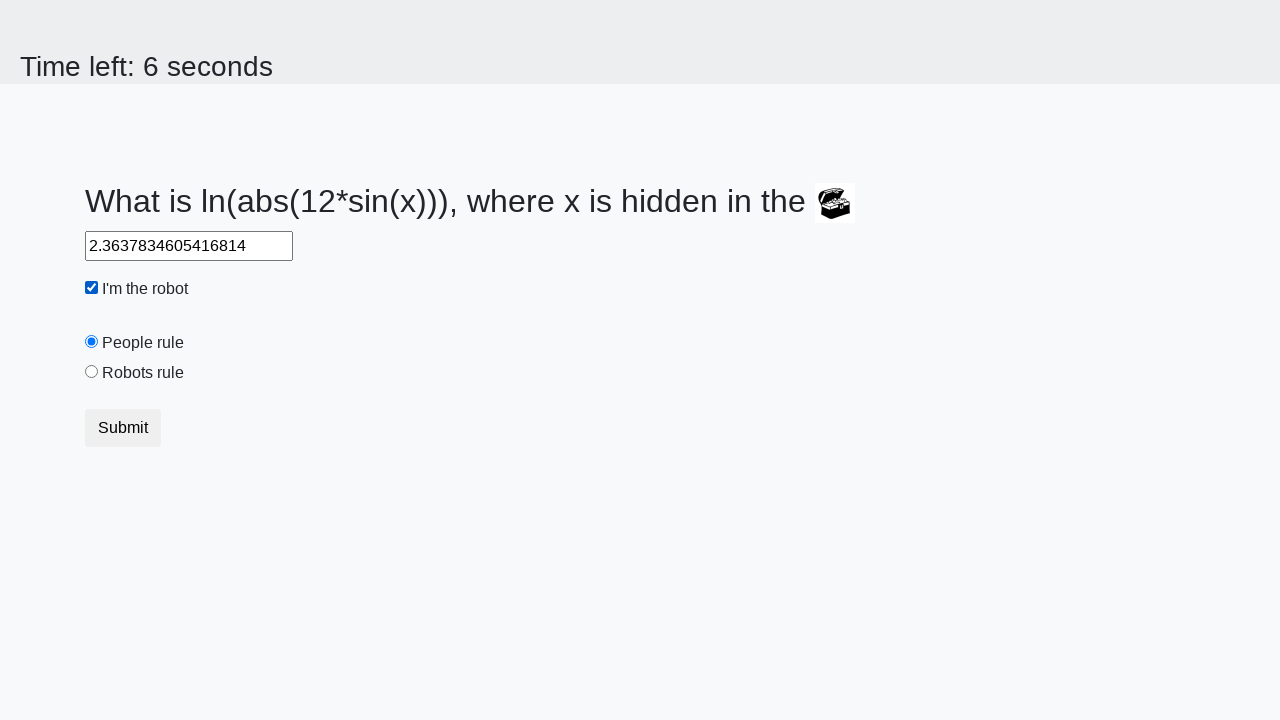

Selected robots rule radio button at (92, 372) on #robotsRule
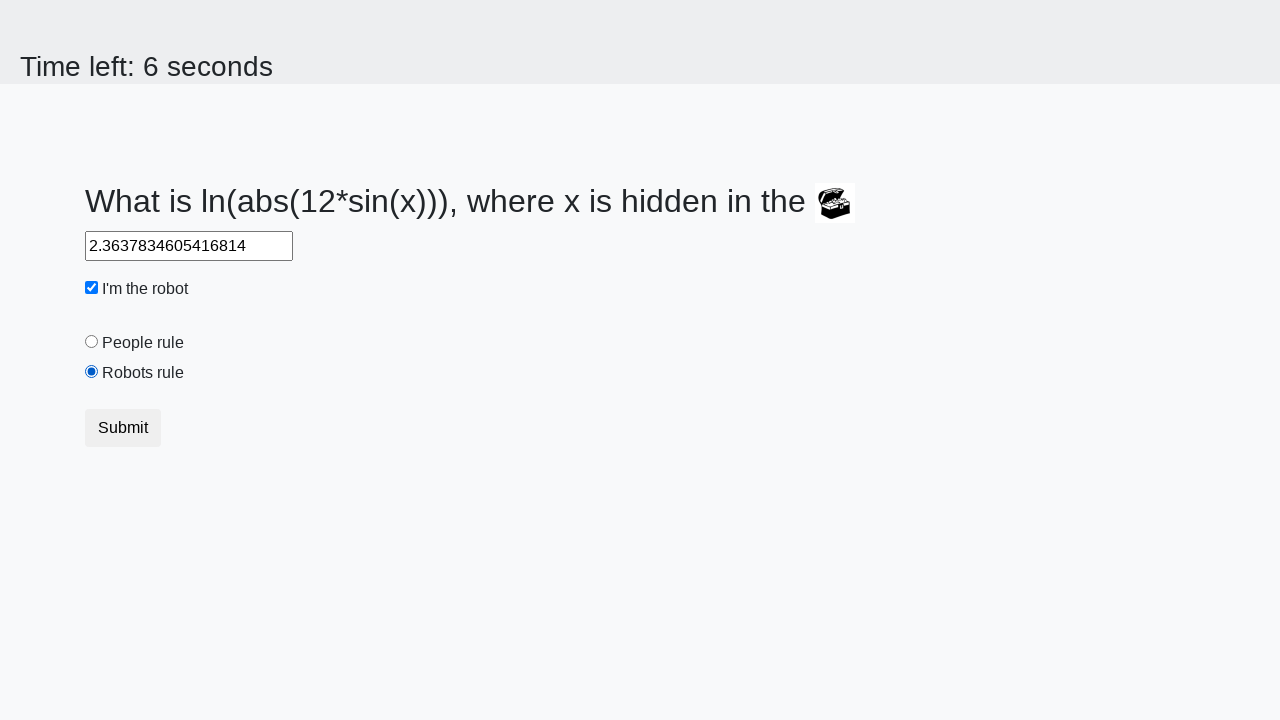

Clicked submit button to submit form at (123, 428) on button.btn
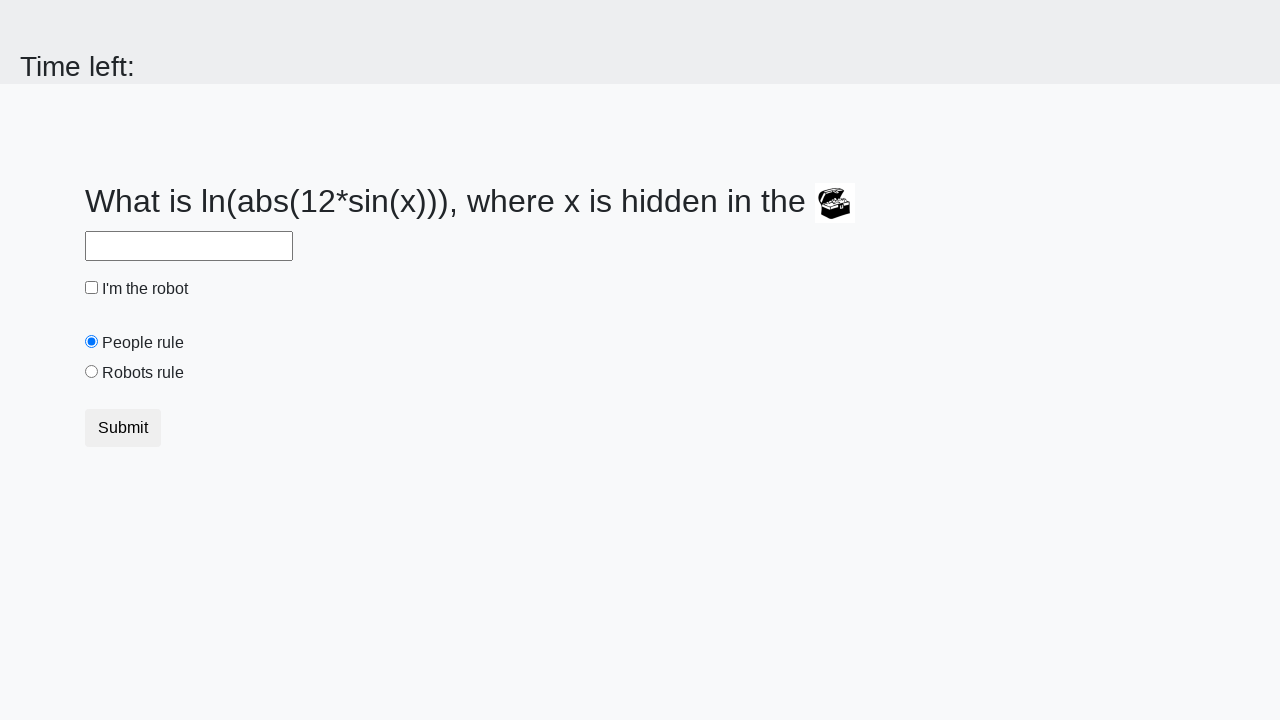

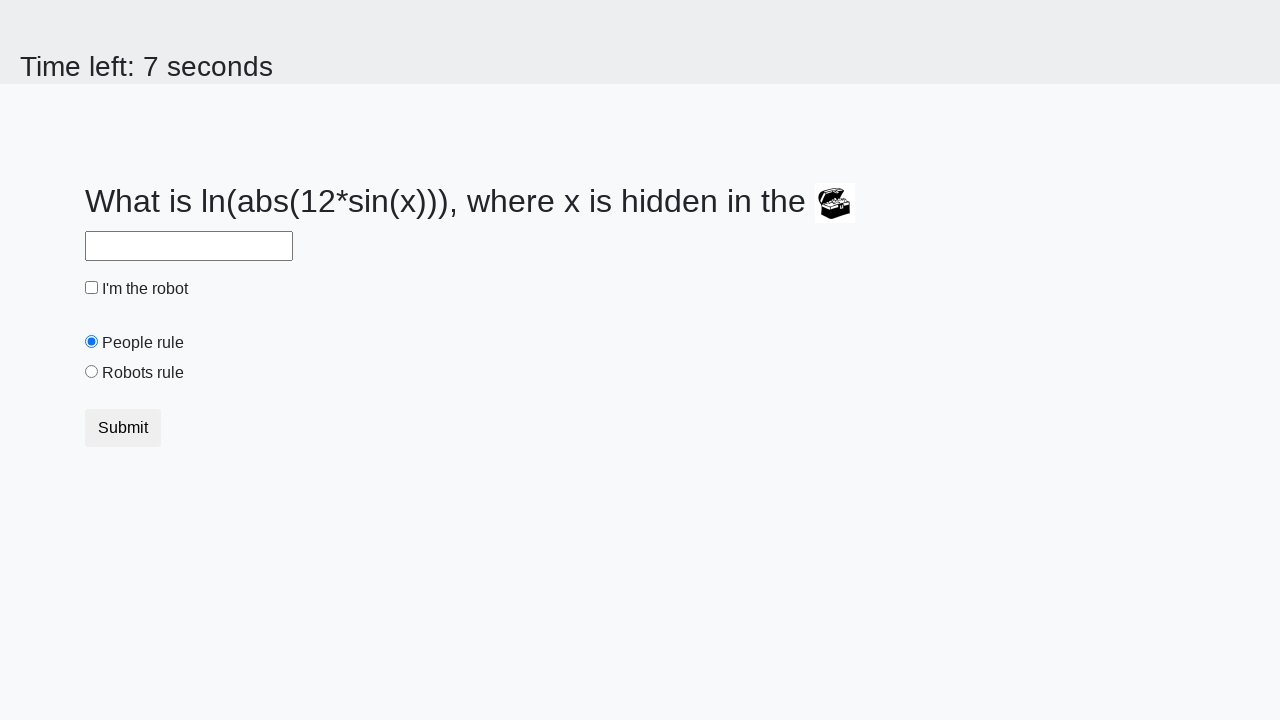